Opens the CNBC homepage and waits for the page to load

Starting URL: https://www.cnbc.com/

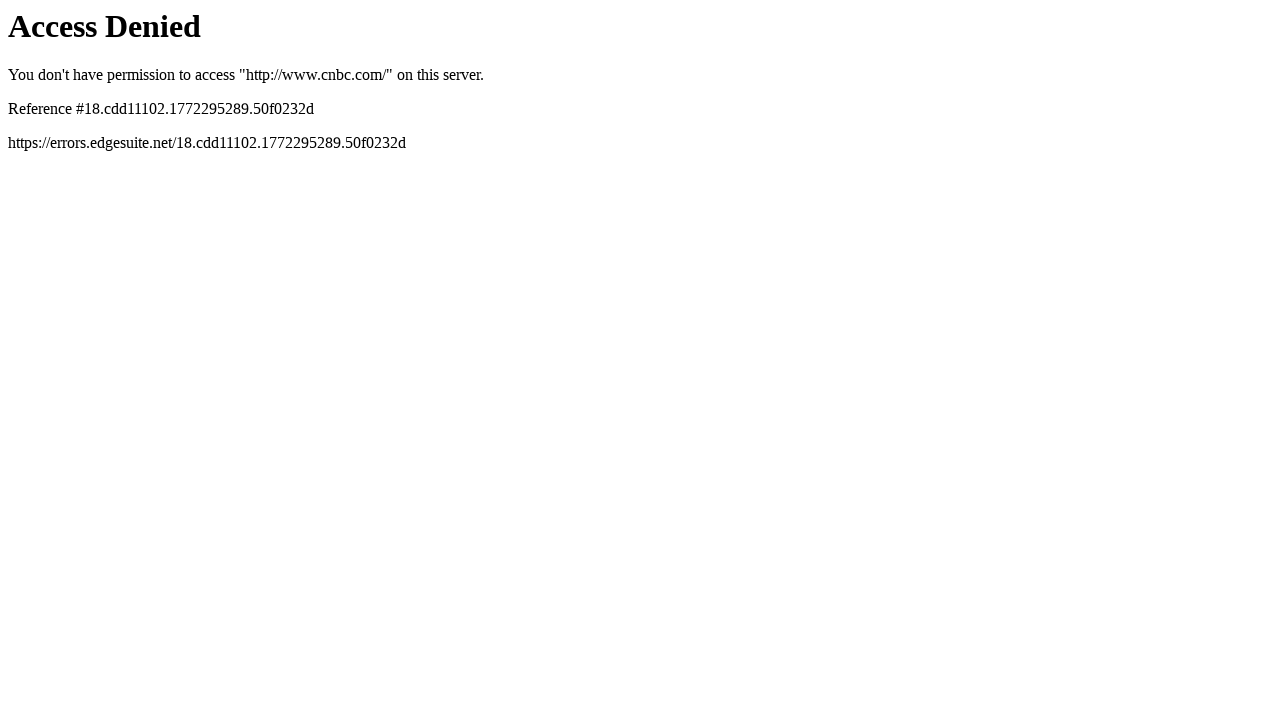

Navigated to CNBC homepage
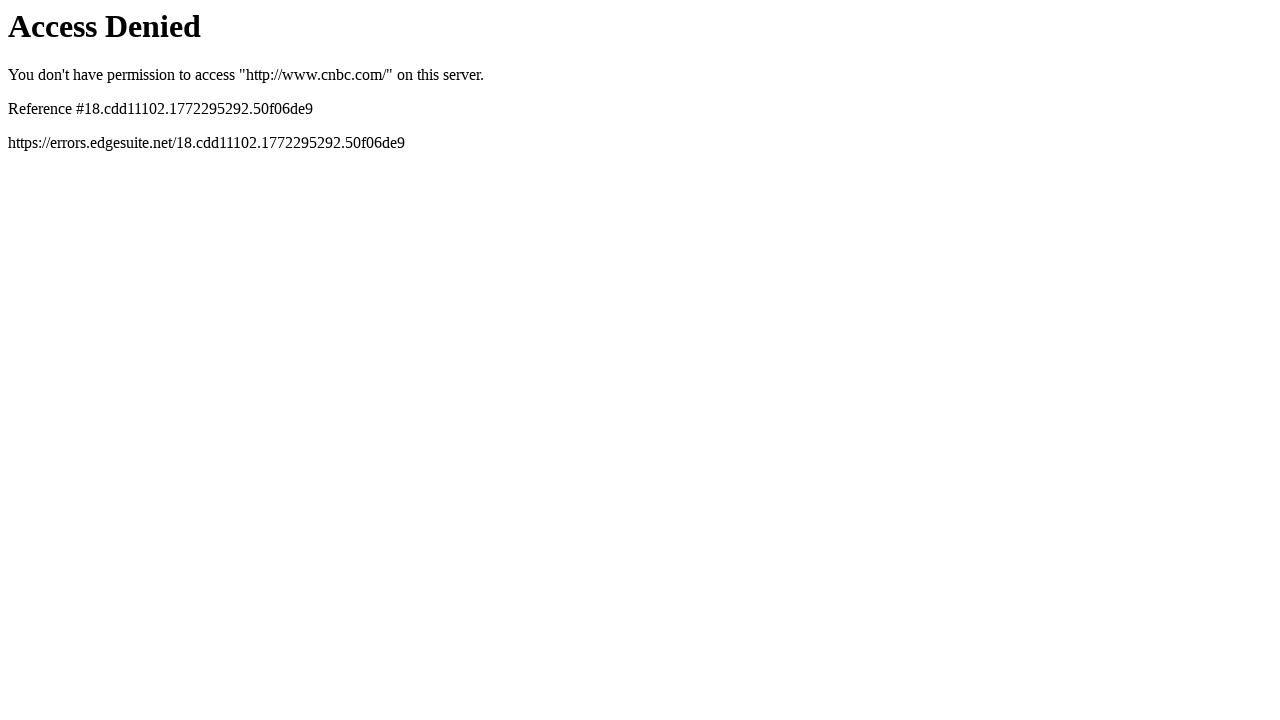

Page DOM content loaded
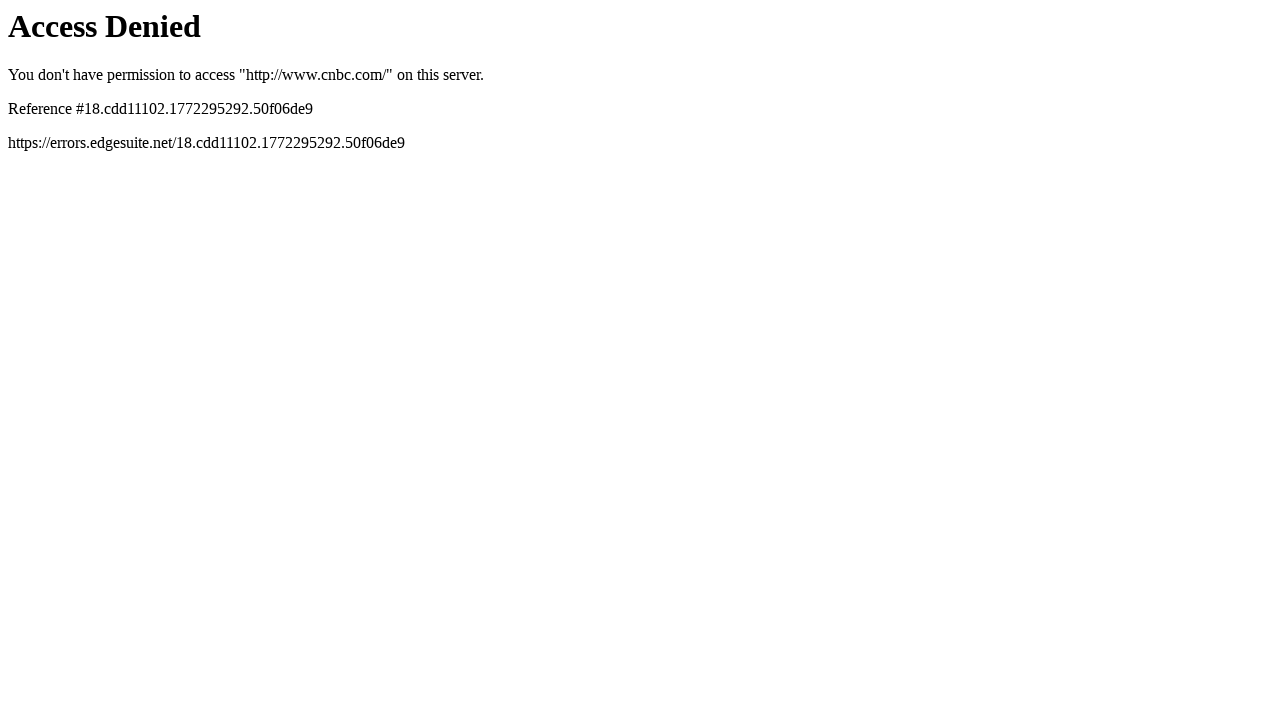

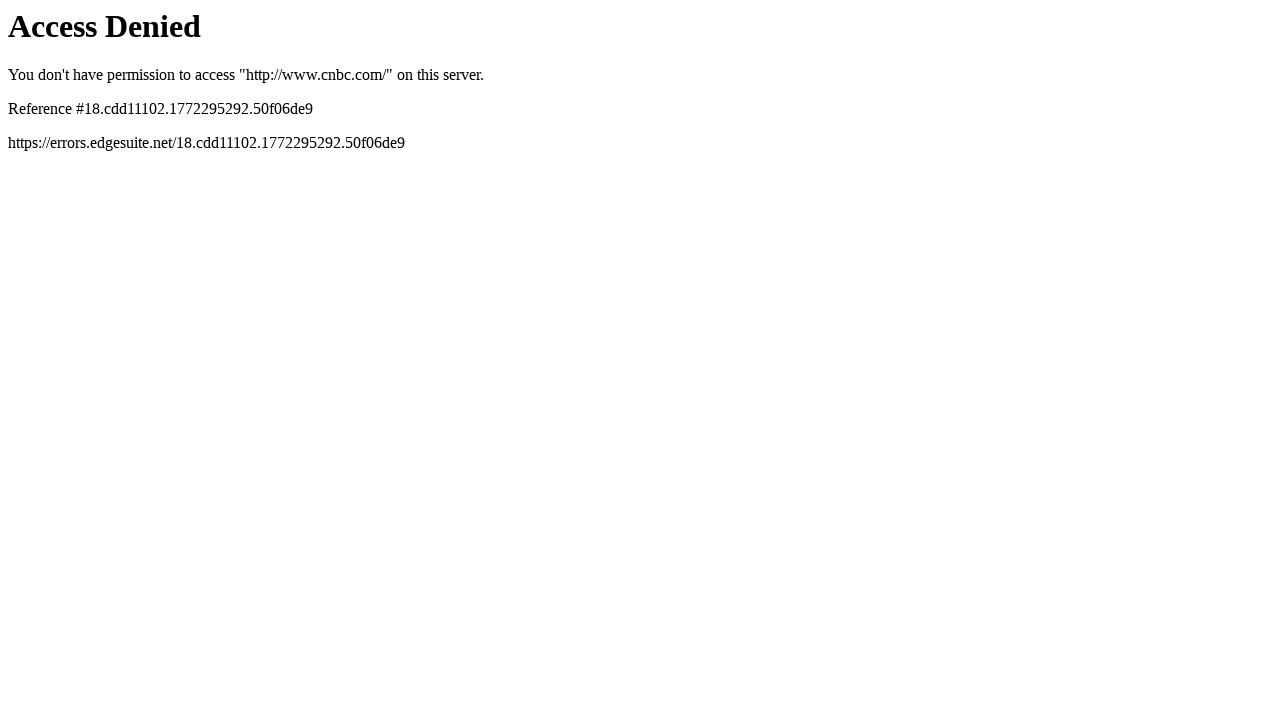